Tests JavaScript-based scrolling functionality by scrolling the main page down and then scrolling within a fixed-header table element to verify scroll behavior works correctly.

Starting URL: https://rahulshettyacademy.com/AutomationPractice/

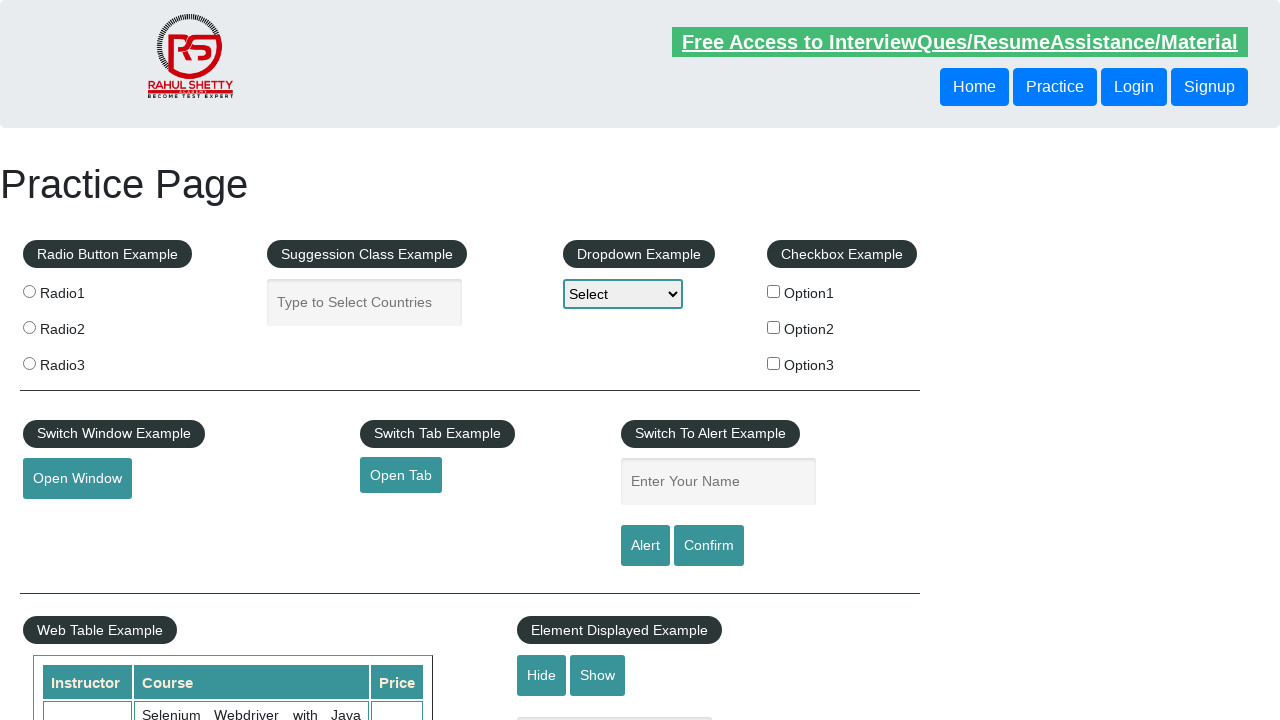

Scrolled main page down by 450 pixels using JavaScript
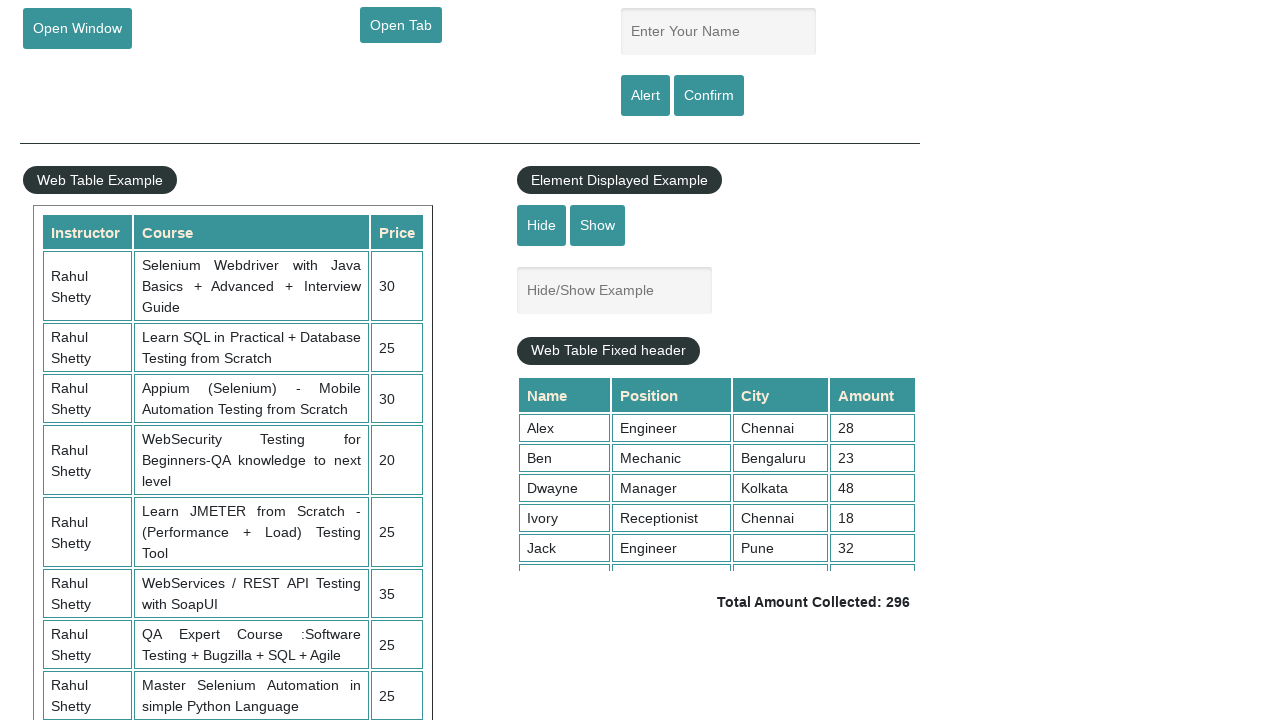

Scrolled fixed-header table down by 500 pixels using JavaScript
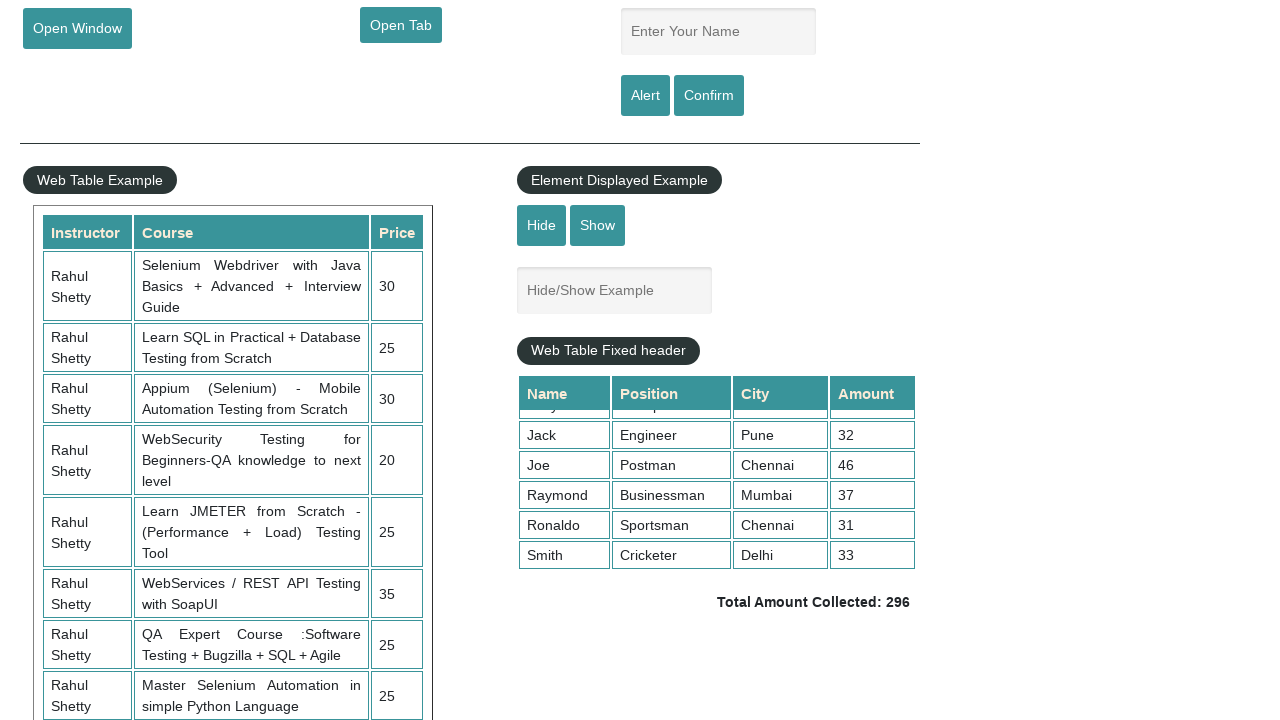

Verified table cells are present after scrolling
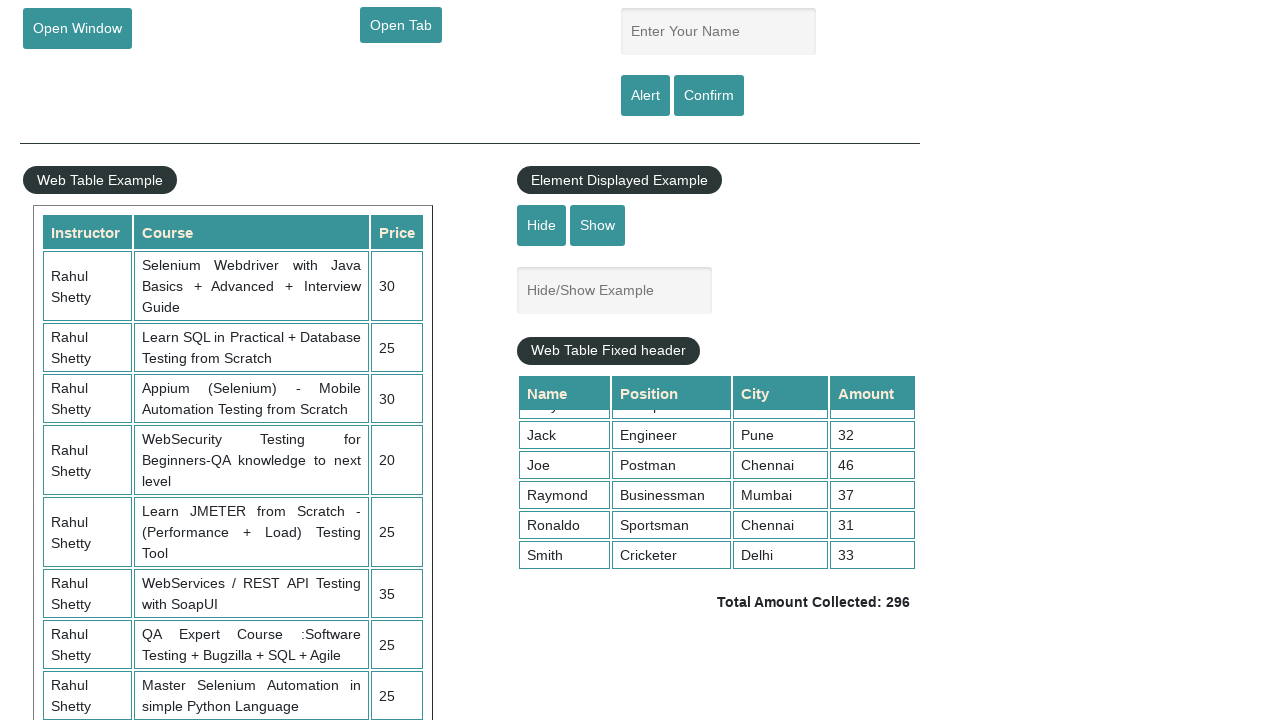

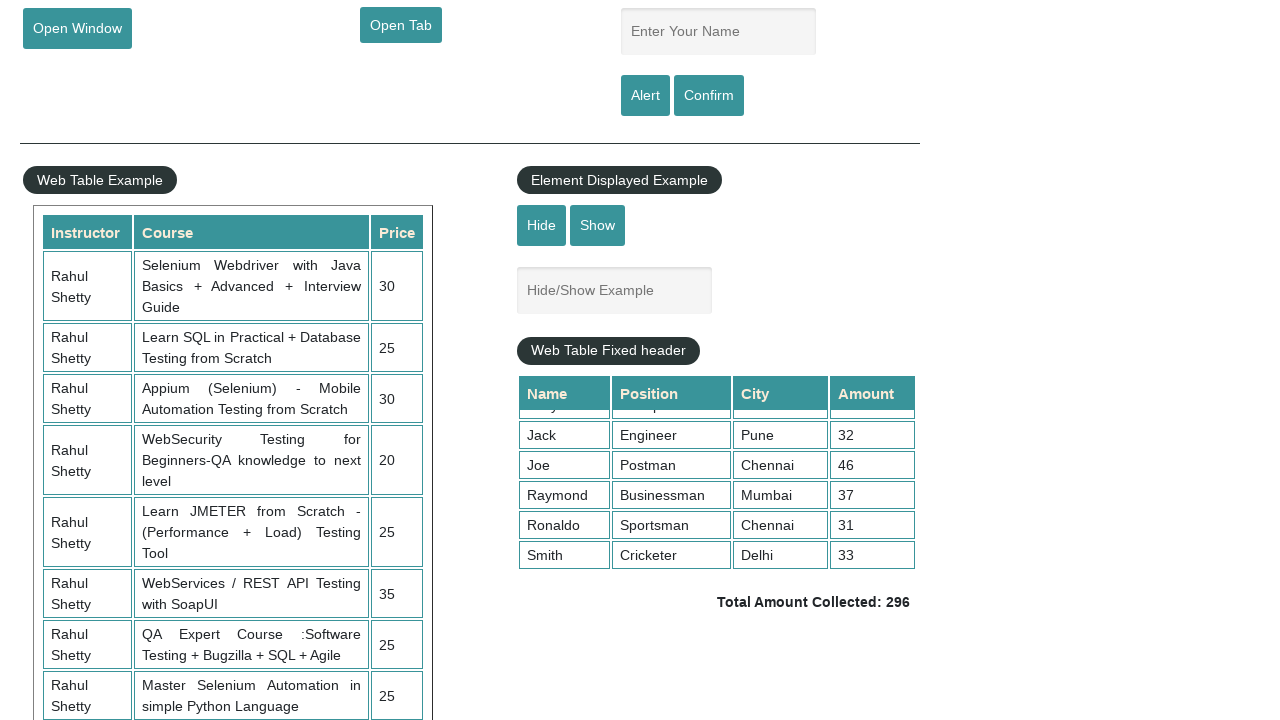